Navigates to a frames demo page and clicks on a tab element to switch between frame examples

Starting URL: http://demo.automationtesting.in/Frames.html

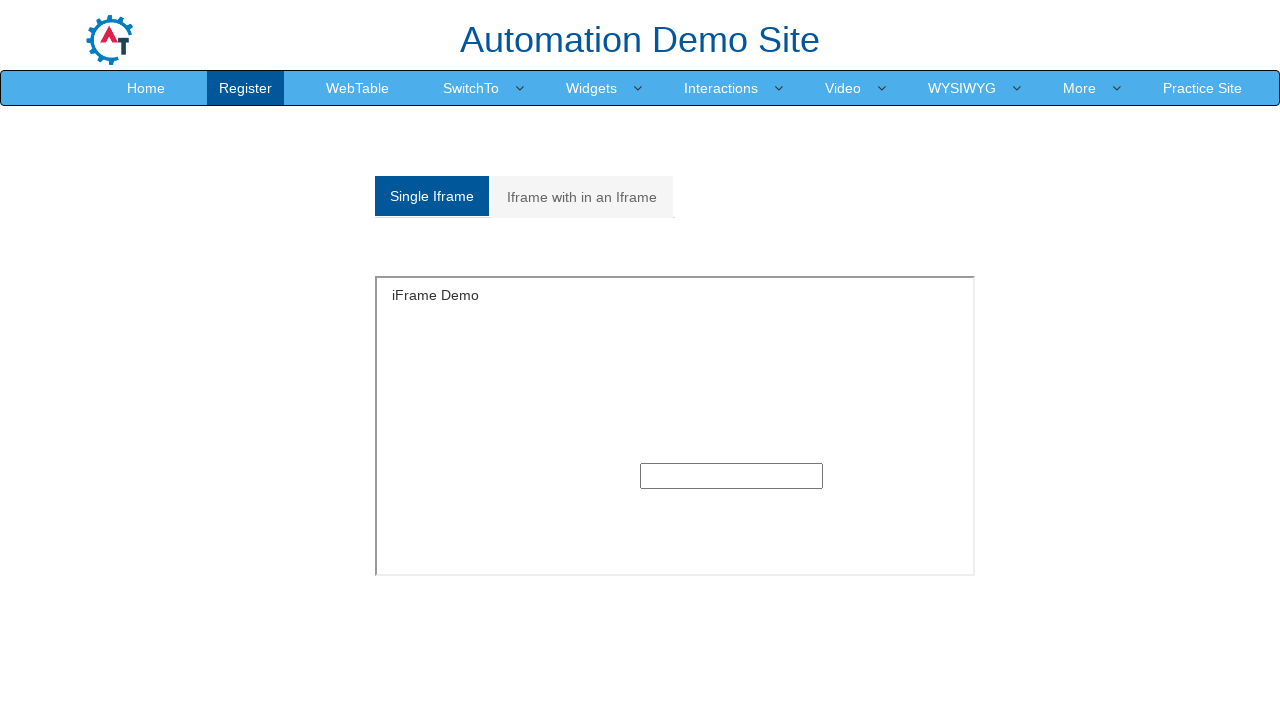

Navigated to frames demo page
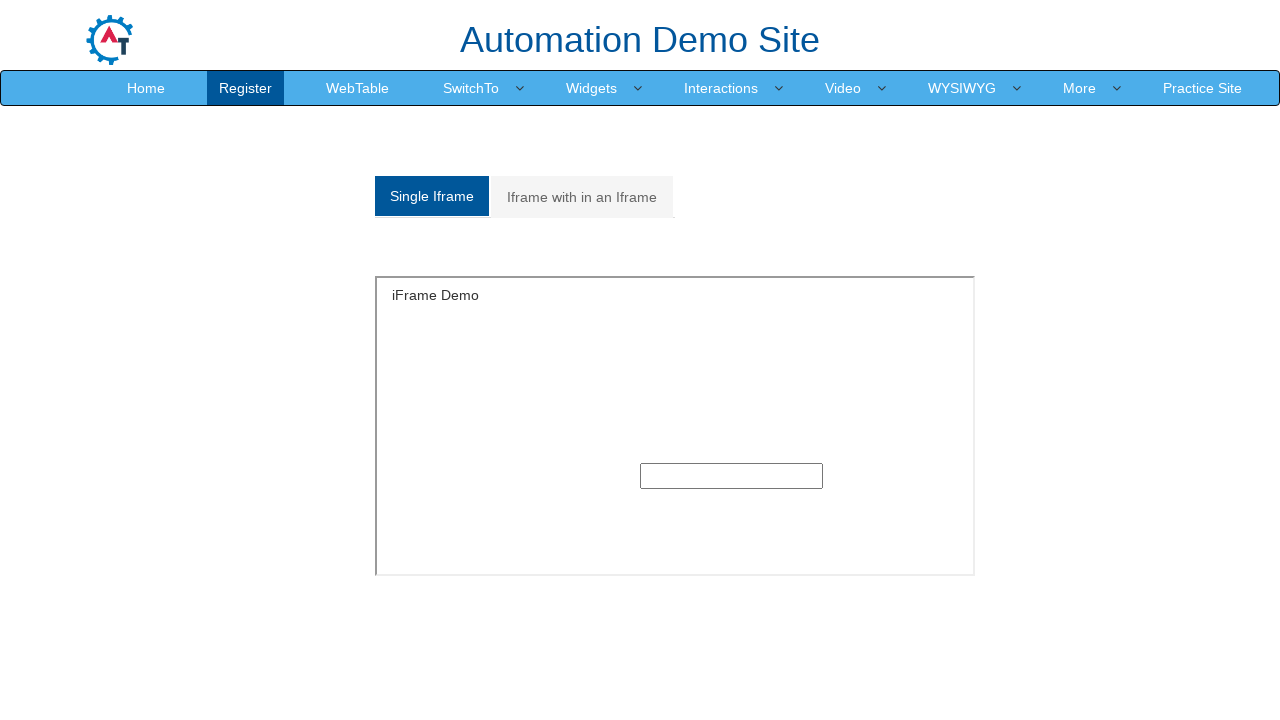

Clicked on second tab element to switch frame examples at (582, 197) on (//*[@class='analystic'])[2]
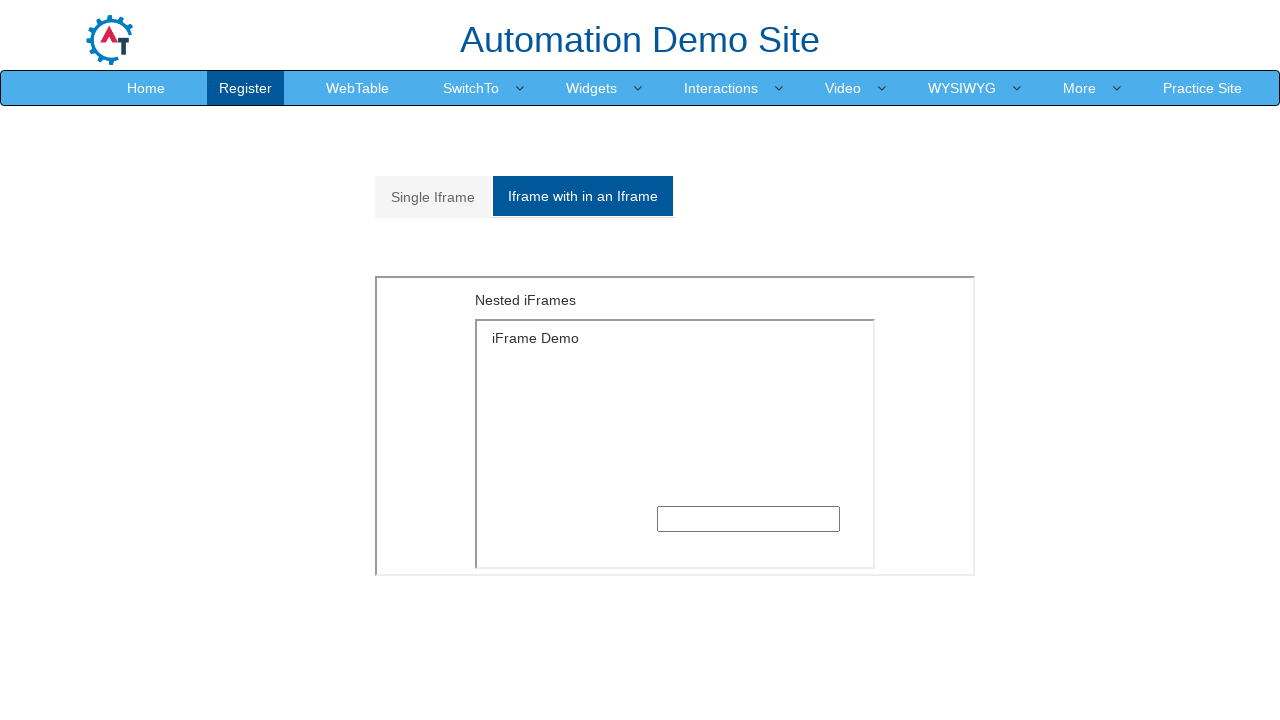

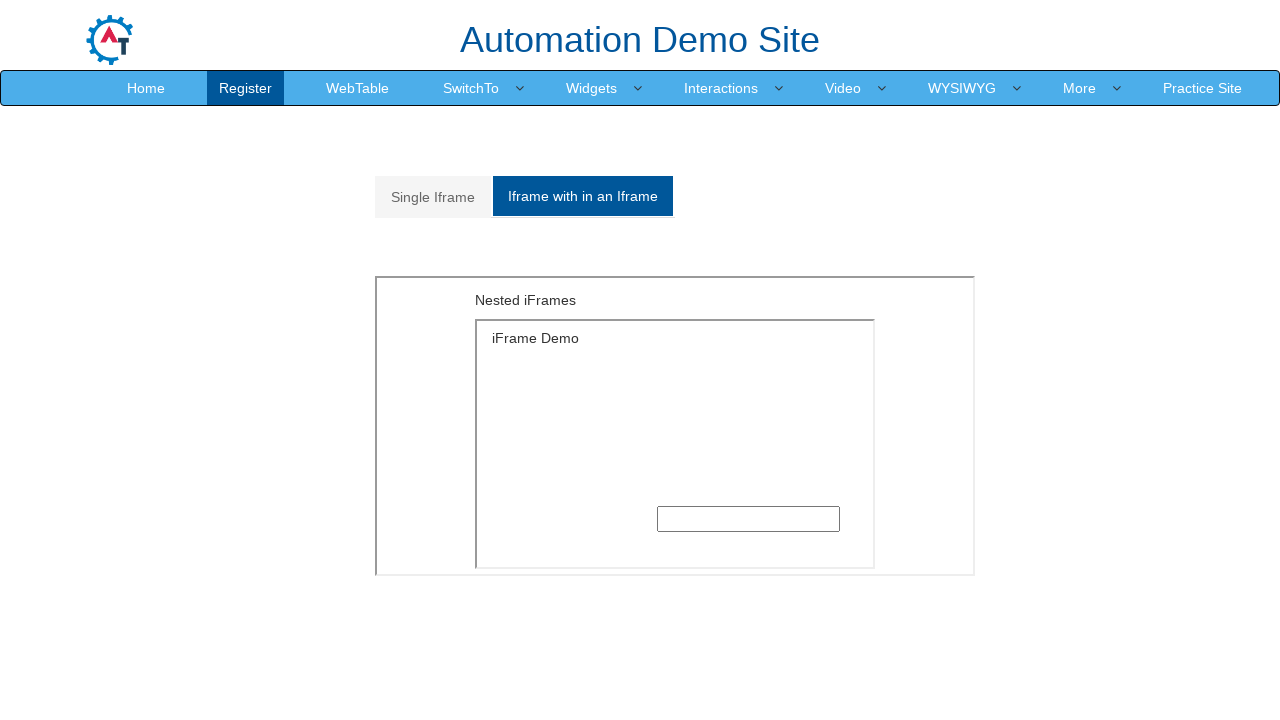